Tests the deletion functionality in a CRUD application by selecting Bootstrap V4 theme, searching for a customer, selecting them, and confirming deletion

Starting URL: https://www.grocerycrud.com/v1.x/demo/my_boss_is_in_a_hurry/bootstrap

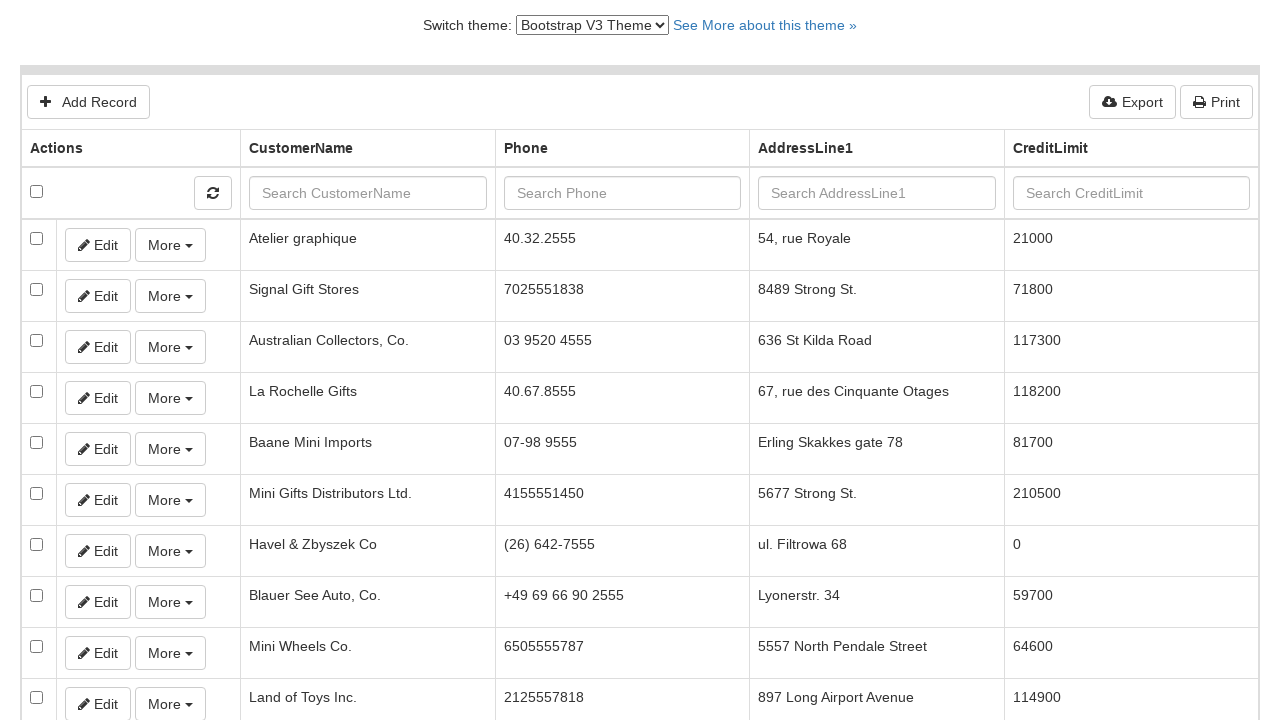

Selected Bootstrap V4 Theme from dropdown on #switch-version-select
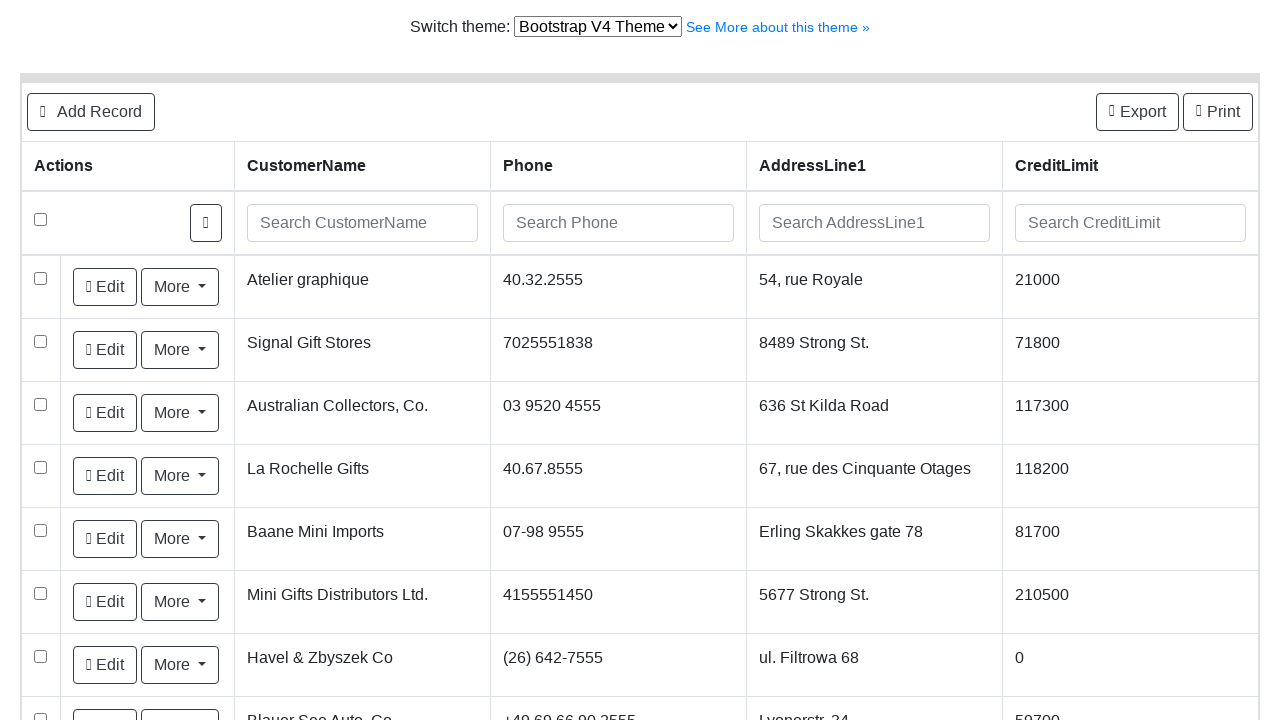

Filled customer name search field with 'Teste Sicredi' on input[name='customerName']
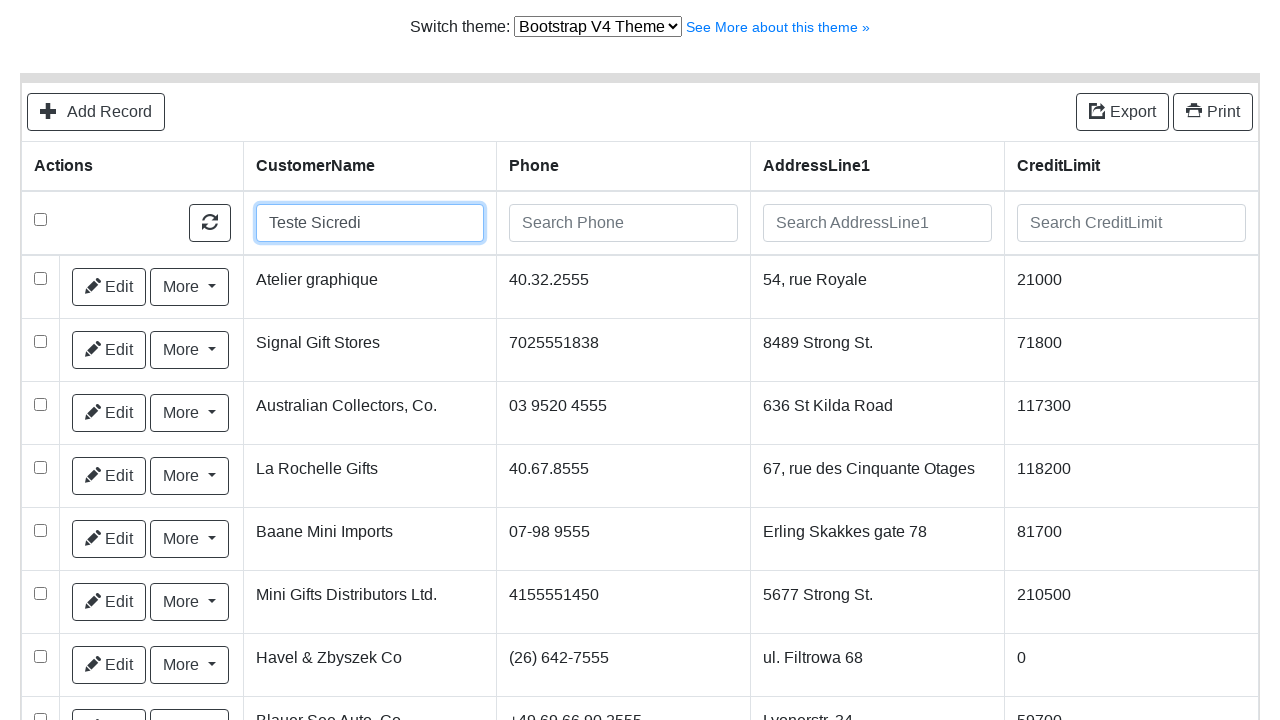

Waited for search results to appear
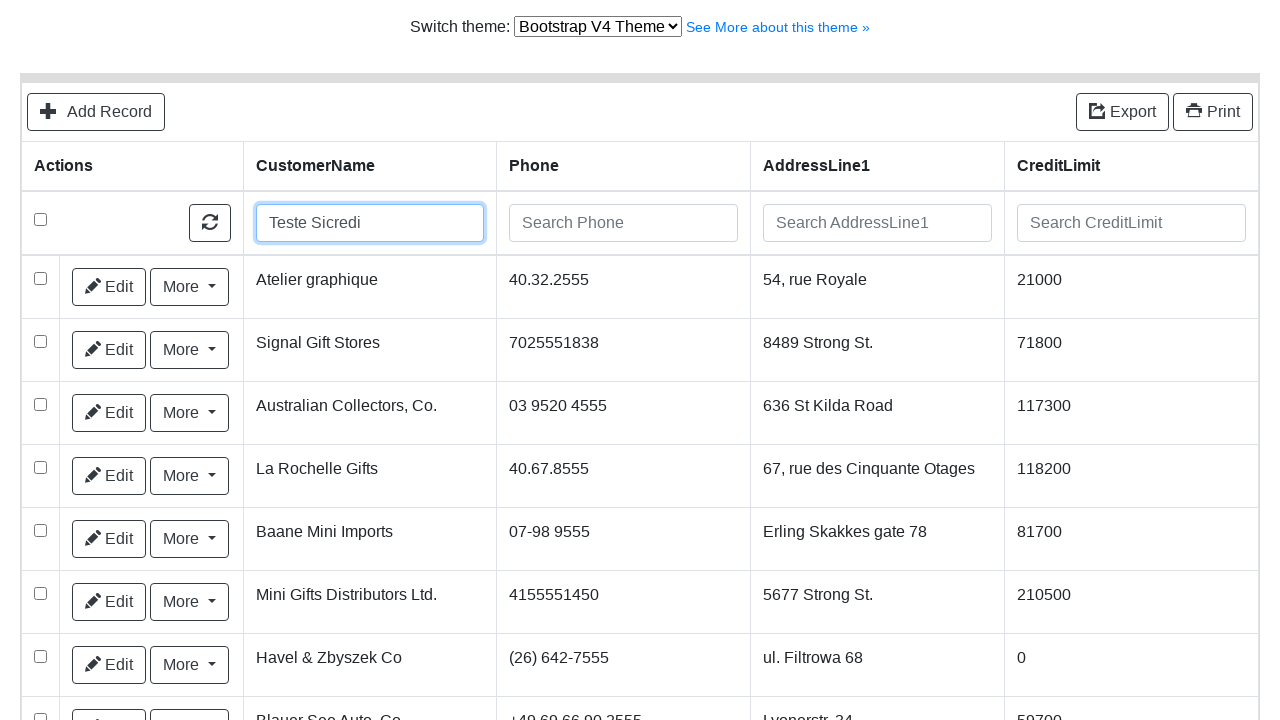

Selected checkbox for first customer row at (40, 278) on input.select-row
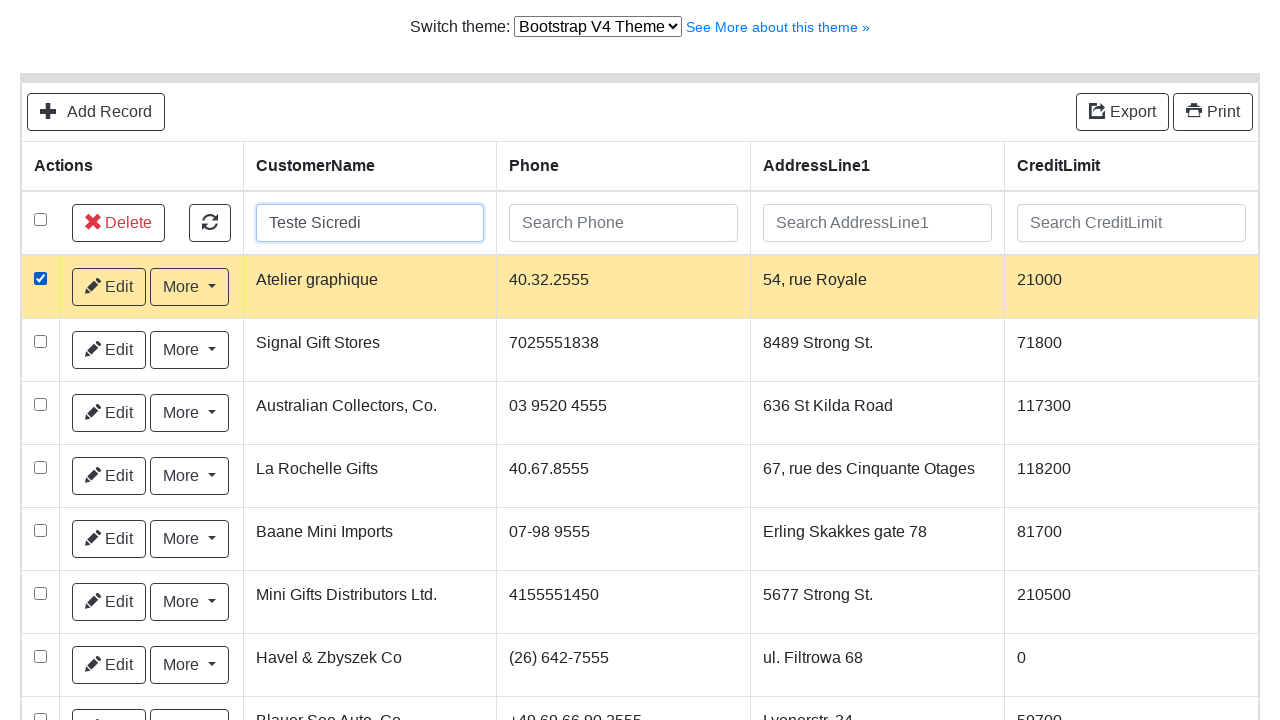

Clicked delete button for selected customer at (118, 223) on a.btn.btn-outline-dark.delete-selected-button
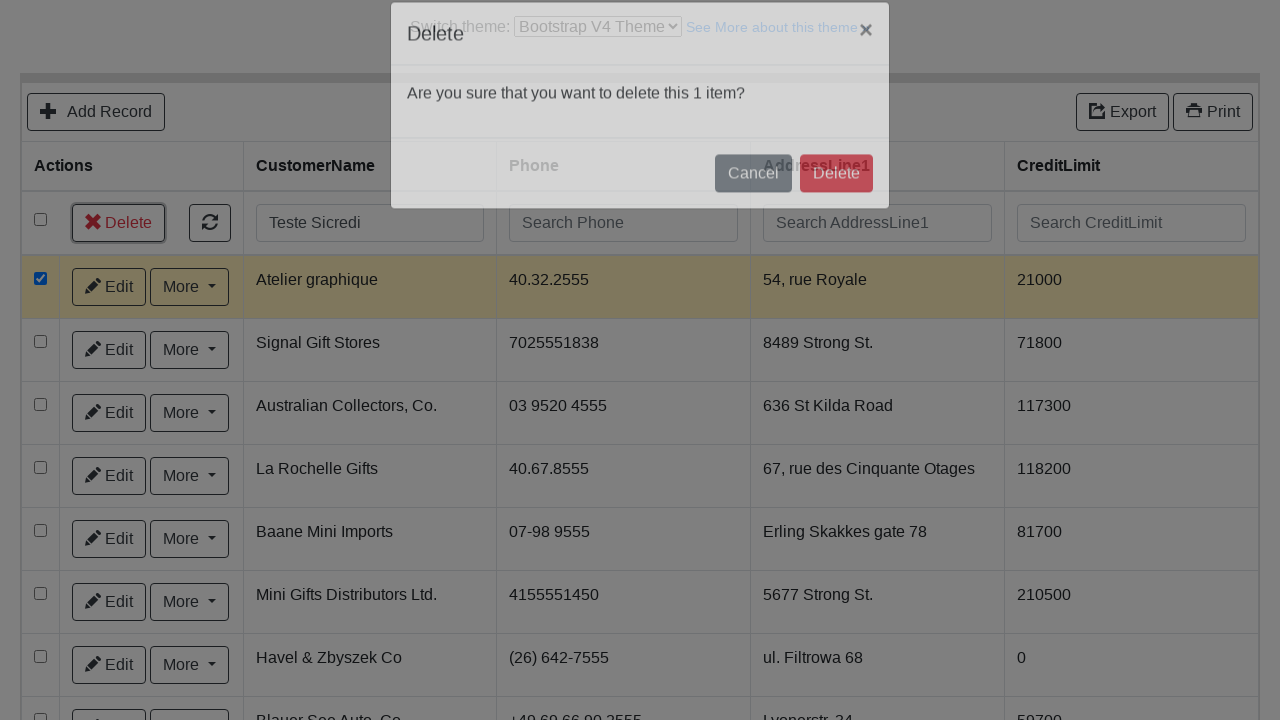

Confirmation dialog appeared
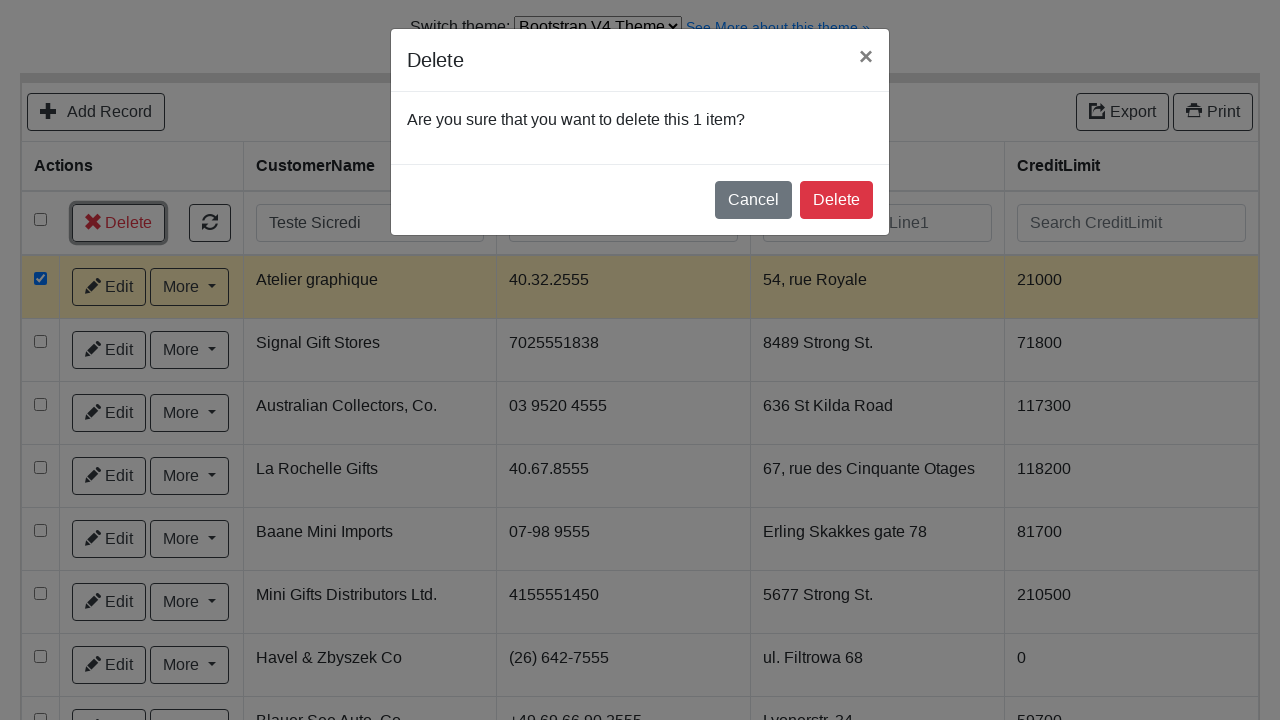

Clicked delete confirmation button at (836, 200) on button.btn.btn-danger.delete-multiple-confirmation-button
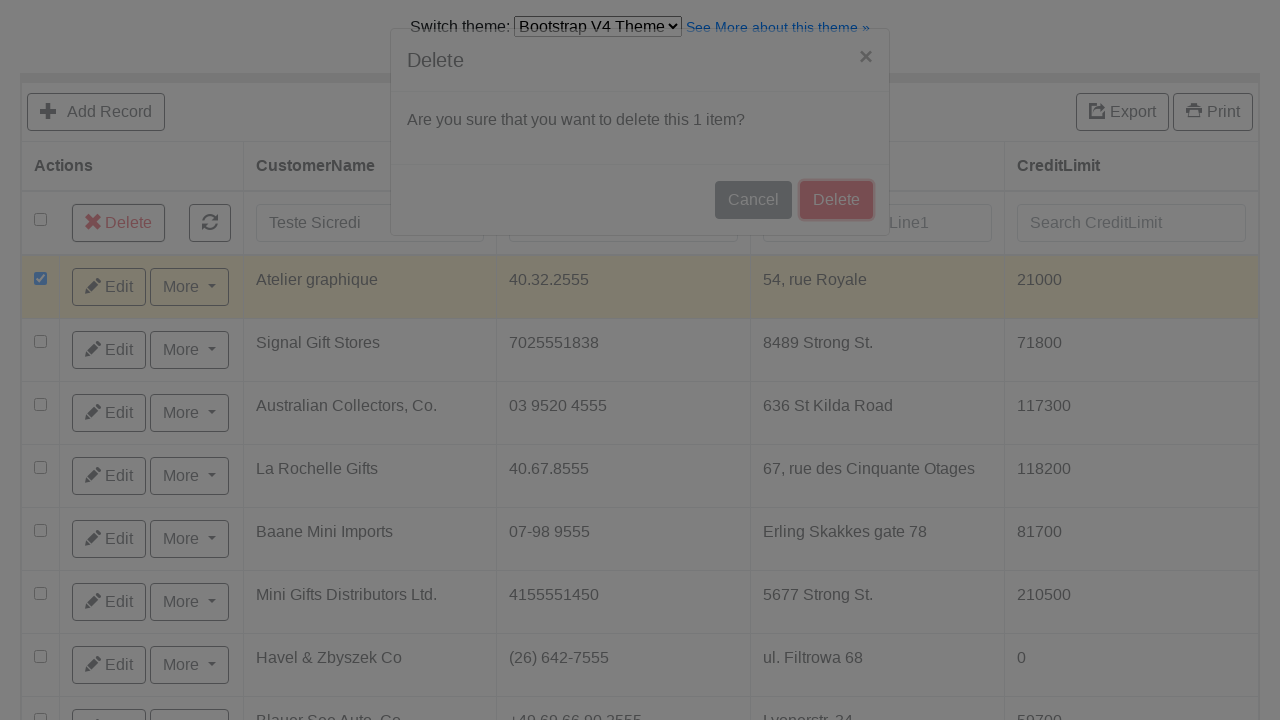

Success message appeared - customer deleted from database
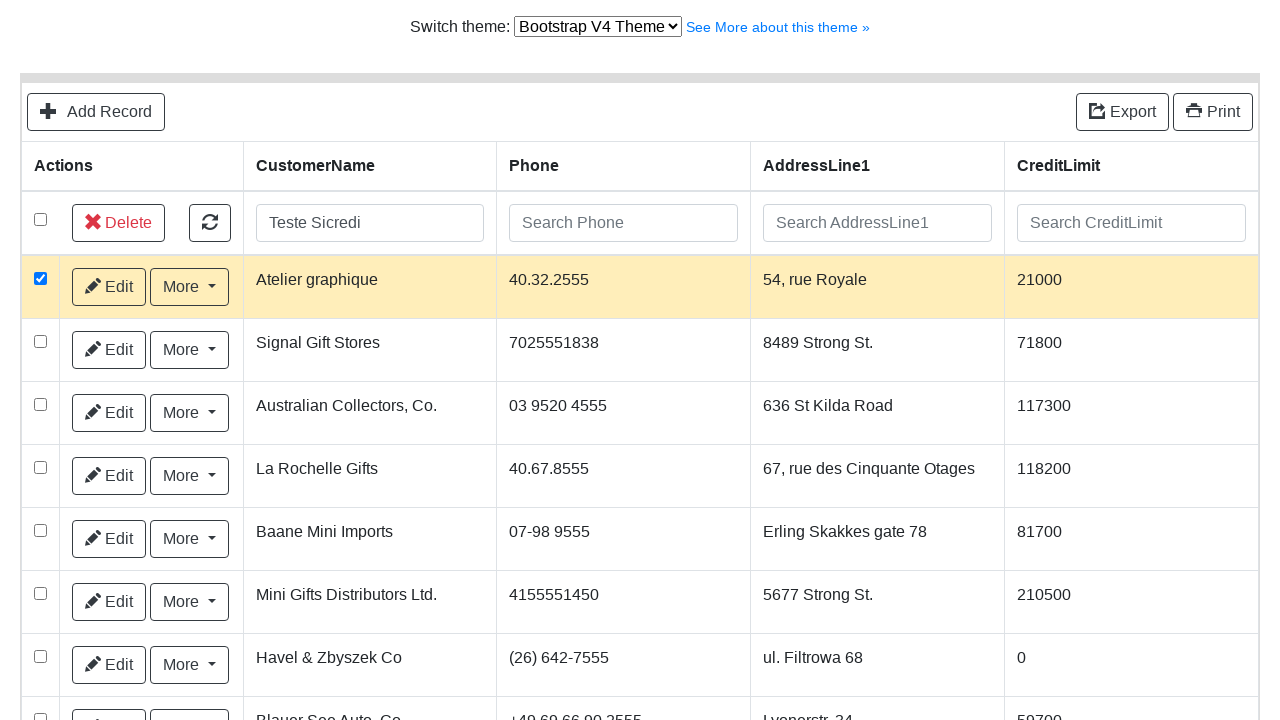

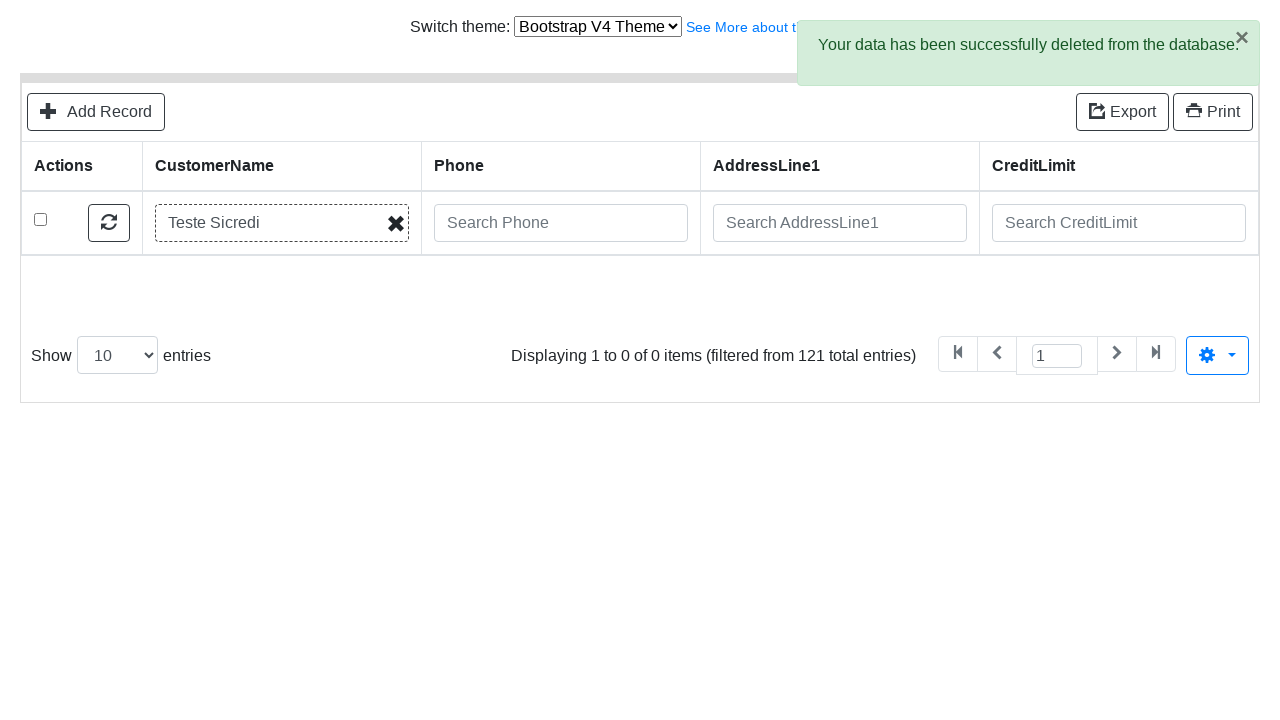